Navigates to a books catalog page, finds a book link, navigates to the book detail page, and verifies that book information elements (title, price, stock, rating, category, description) are displayed correctly.

Starting URL: http://books.toscrape.com/catalogue/category/books_1/page-1.html

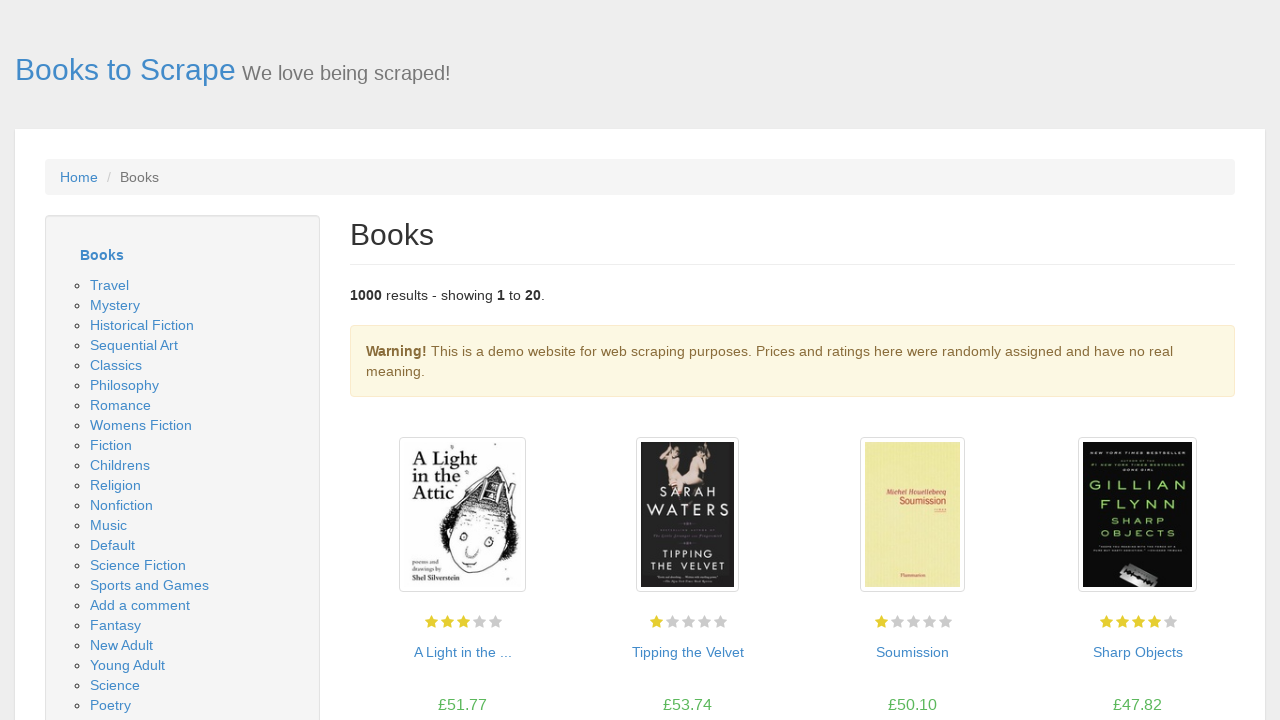

Book listings loaded on catalog page
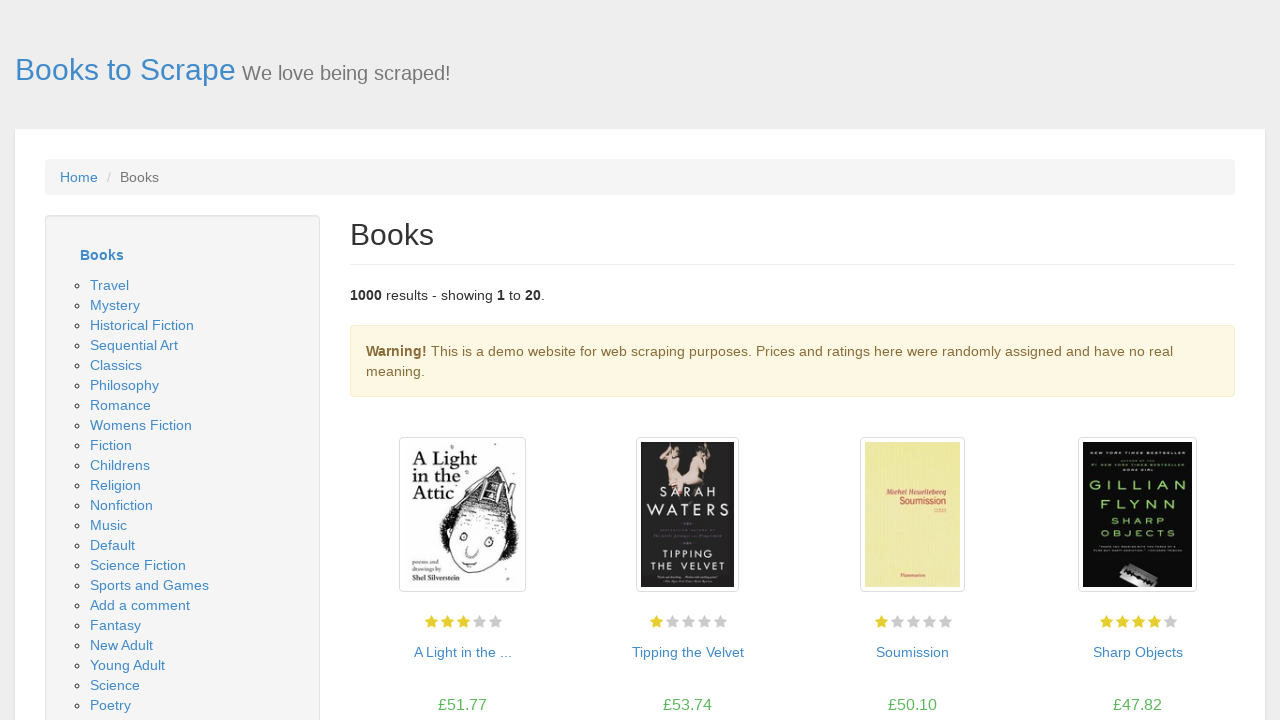

Located first book link element
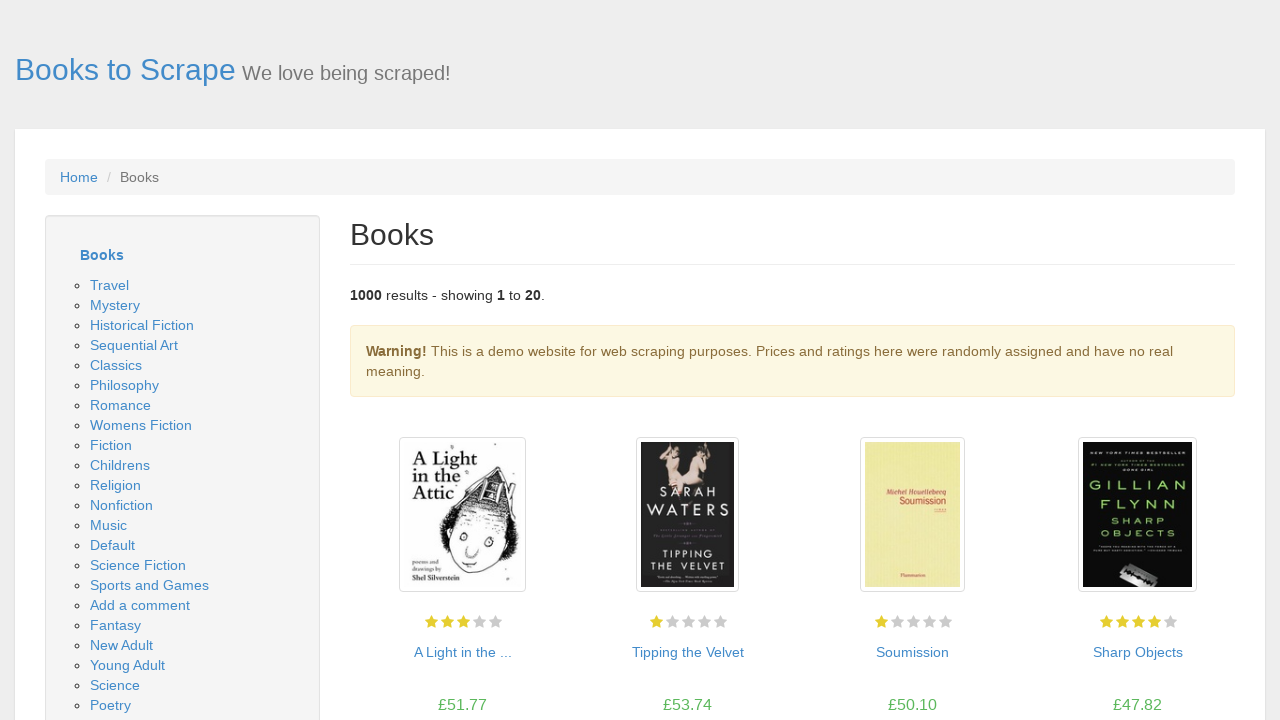

Retrieved book URL from first link
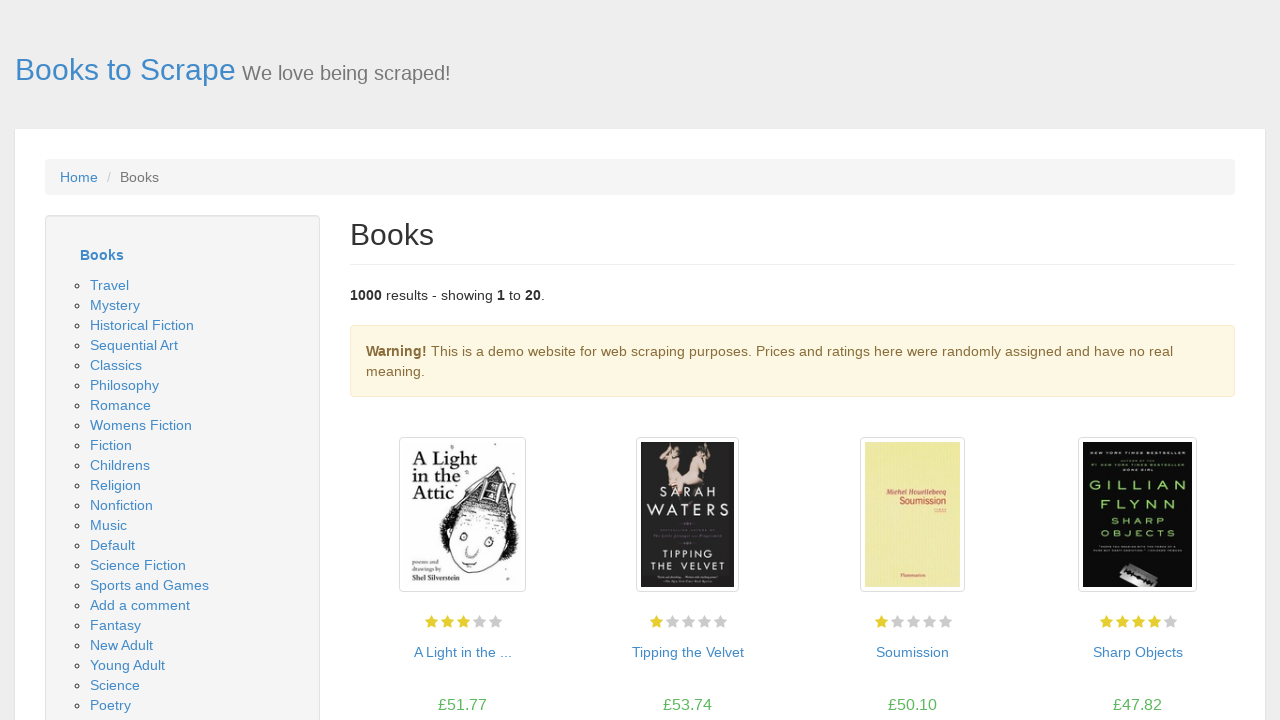

Clicked first book link to navigate to detail page at (462, 652) on xpath=//li//h3//a >> nth=0
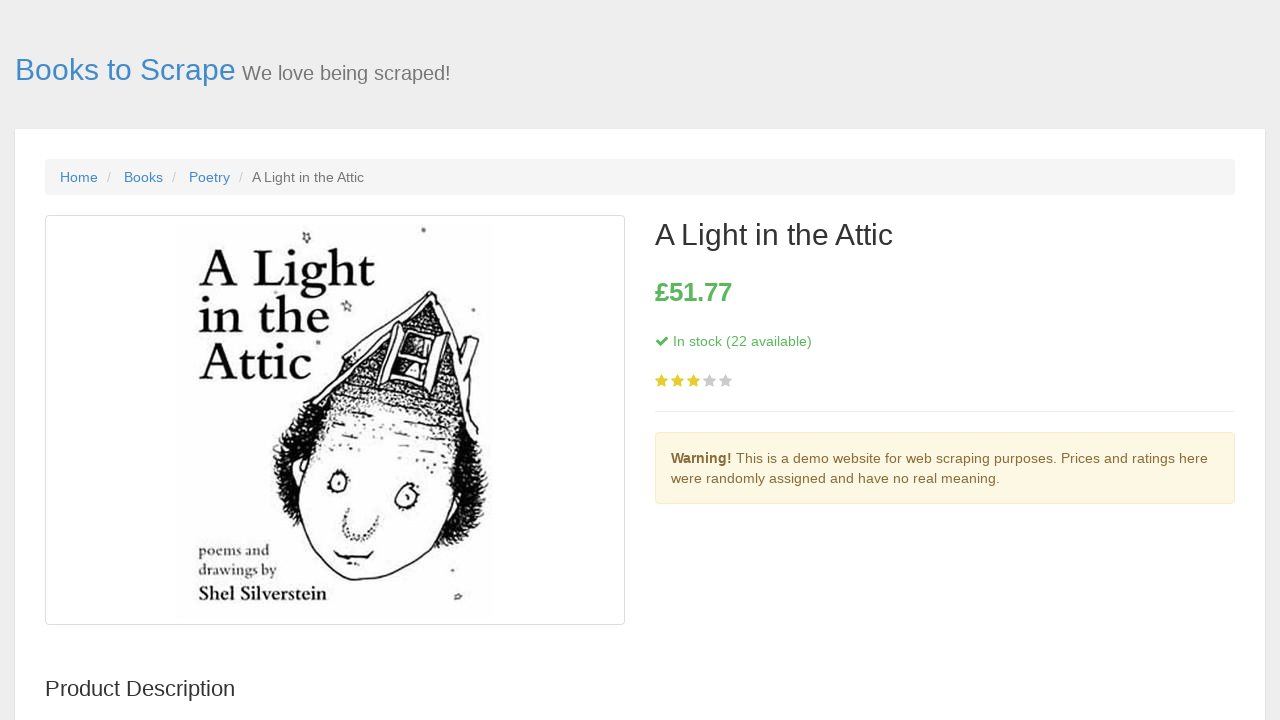

Book detail page loaded with product main section
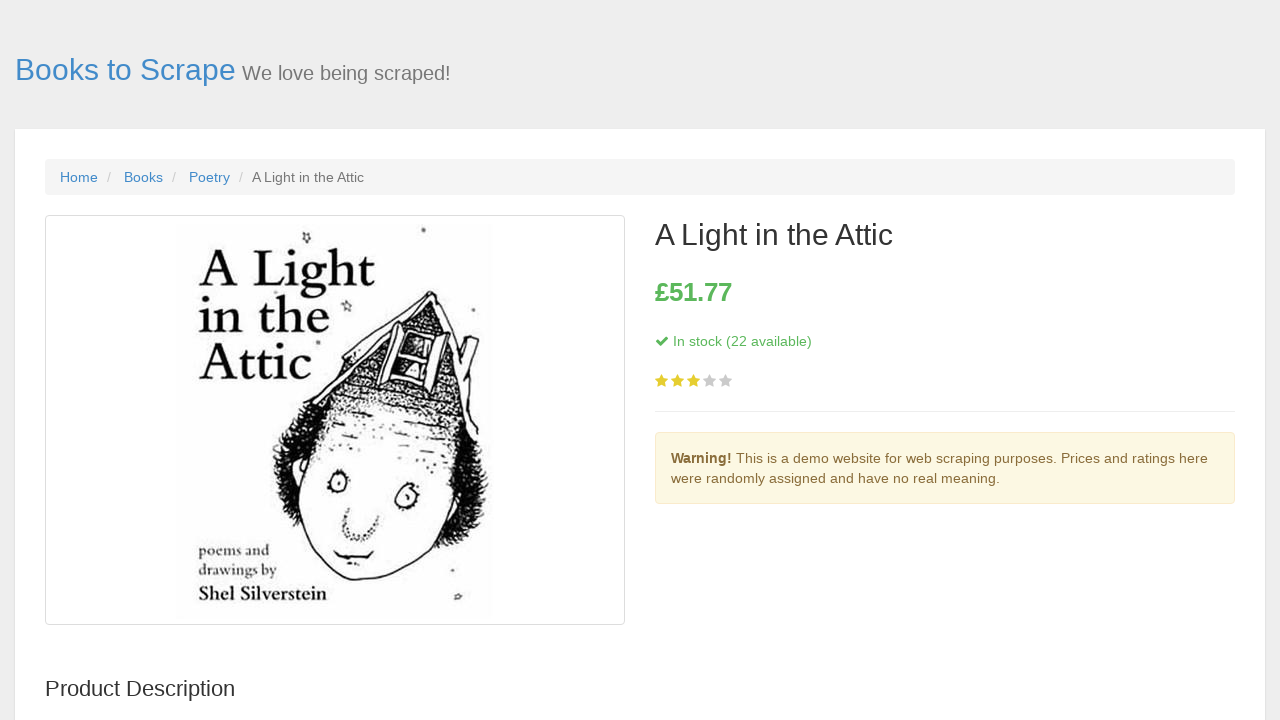

Book title element verified as displayed
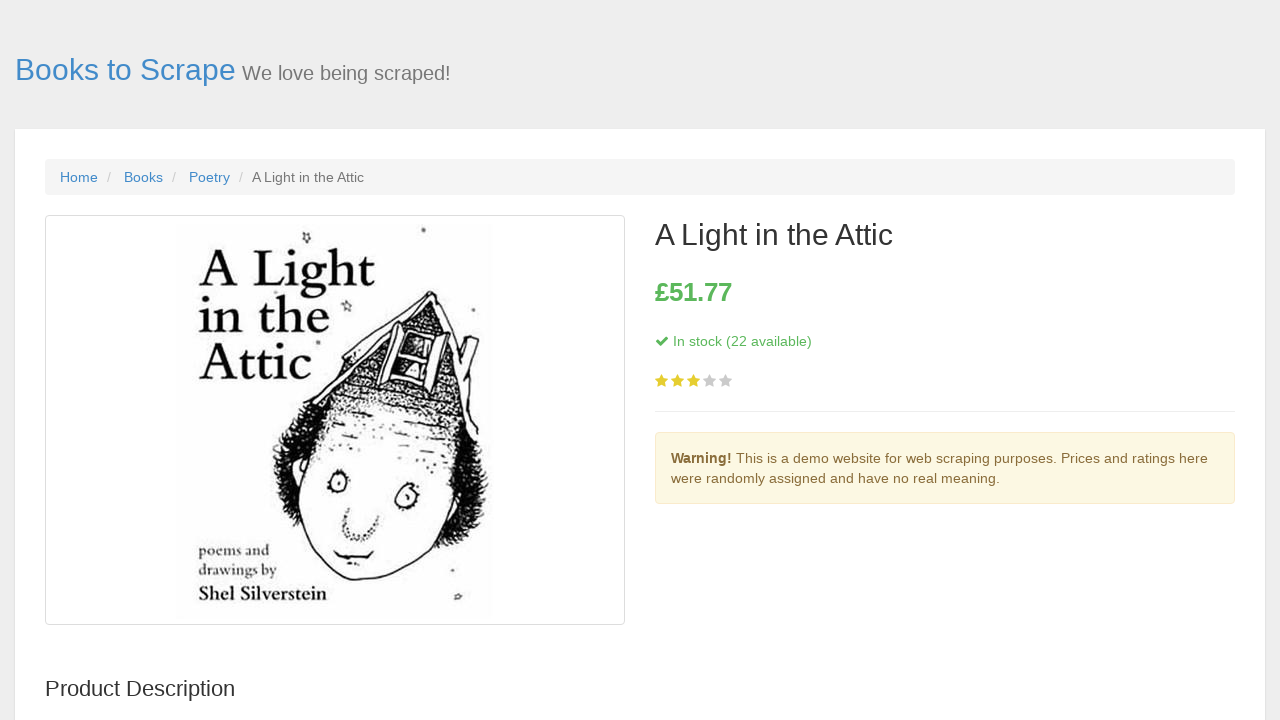

Book price element verified as displayed
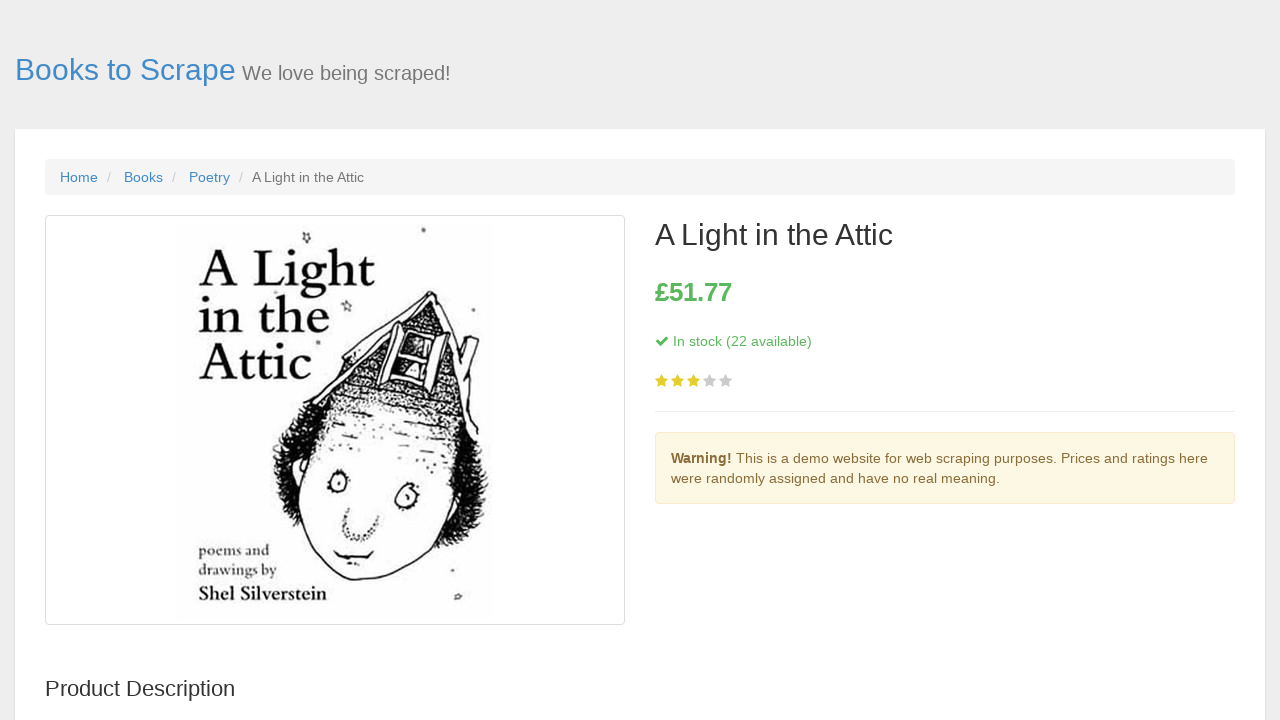

Stock availability element verified as displayed
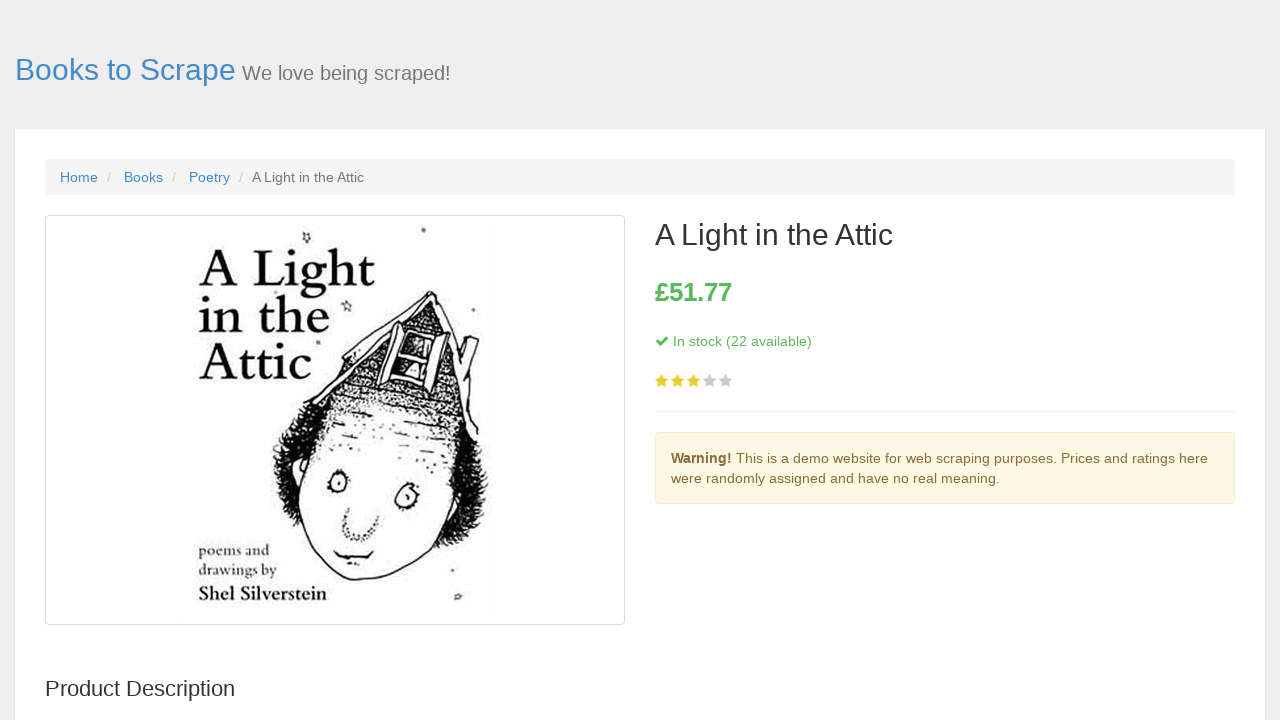

Star rating element verified as displayed
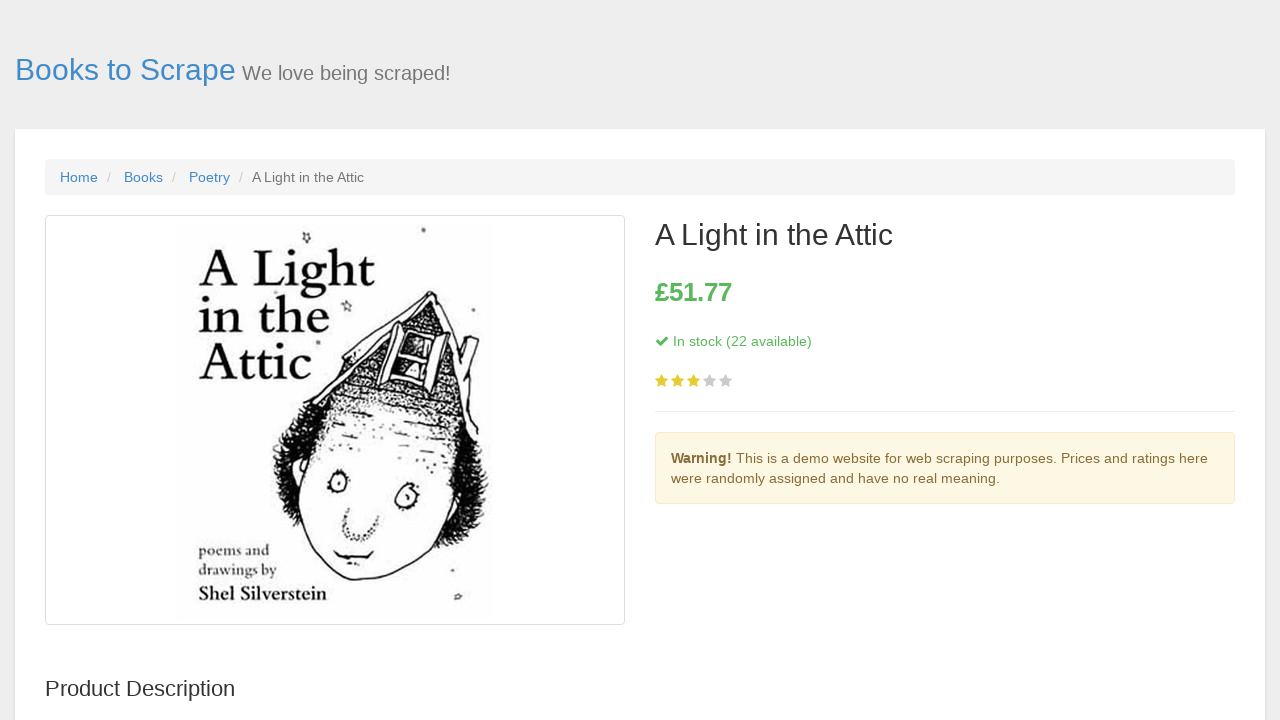

UPC in product table verified as displayed
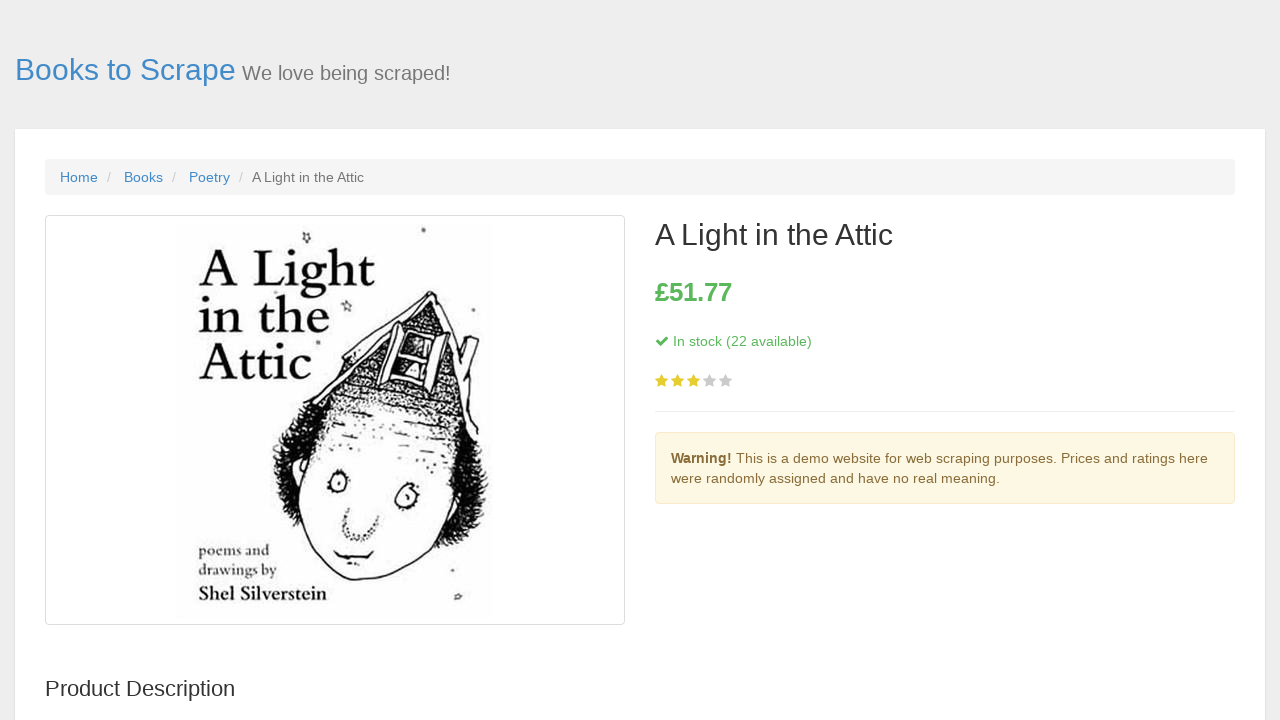

Tax information in product table verified as displayed
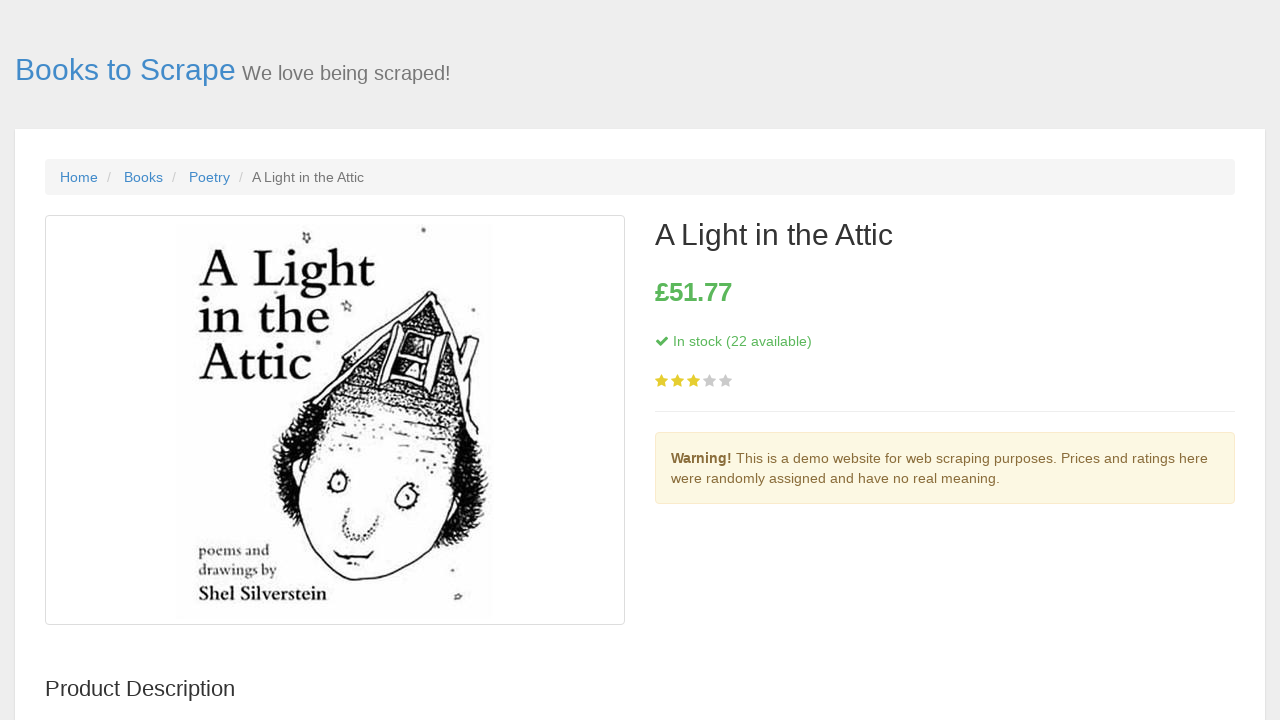

Category breadcrumb element verified as displayed
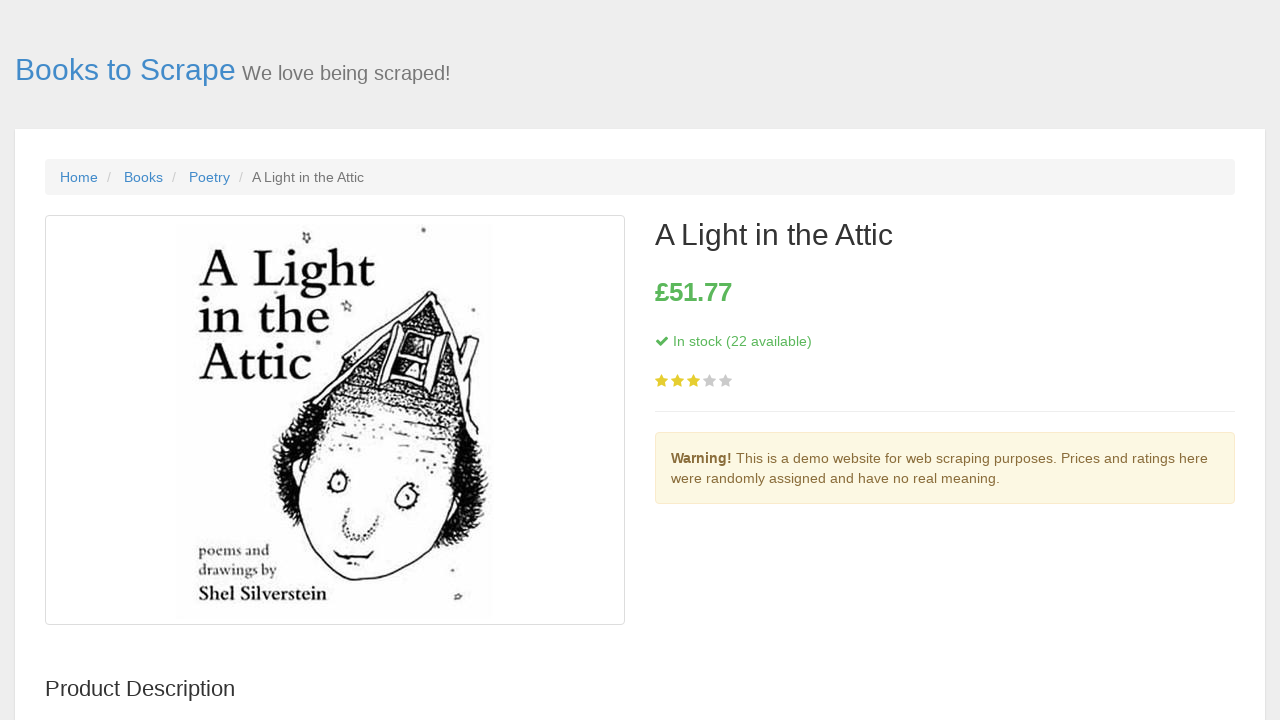

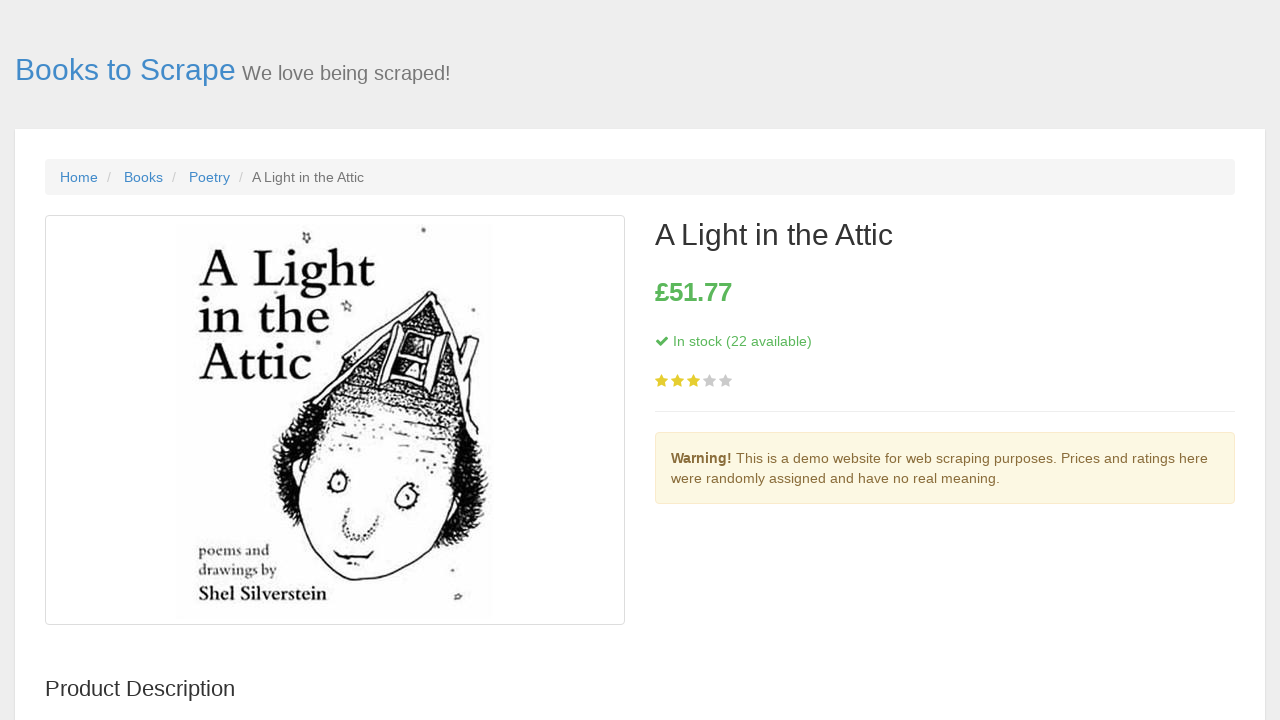